Tests JavaScript alert handling by clicking a button that triggers an alert and then accepting the alert dialog

Starting URL: https://the-internet.herokuapp.com/javascript_alerts

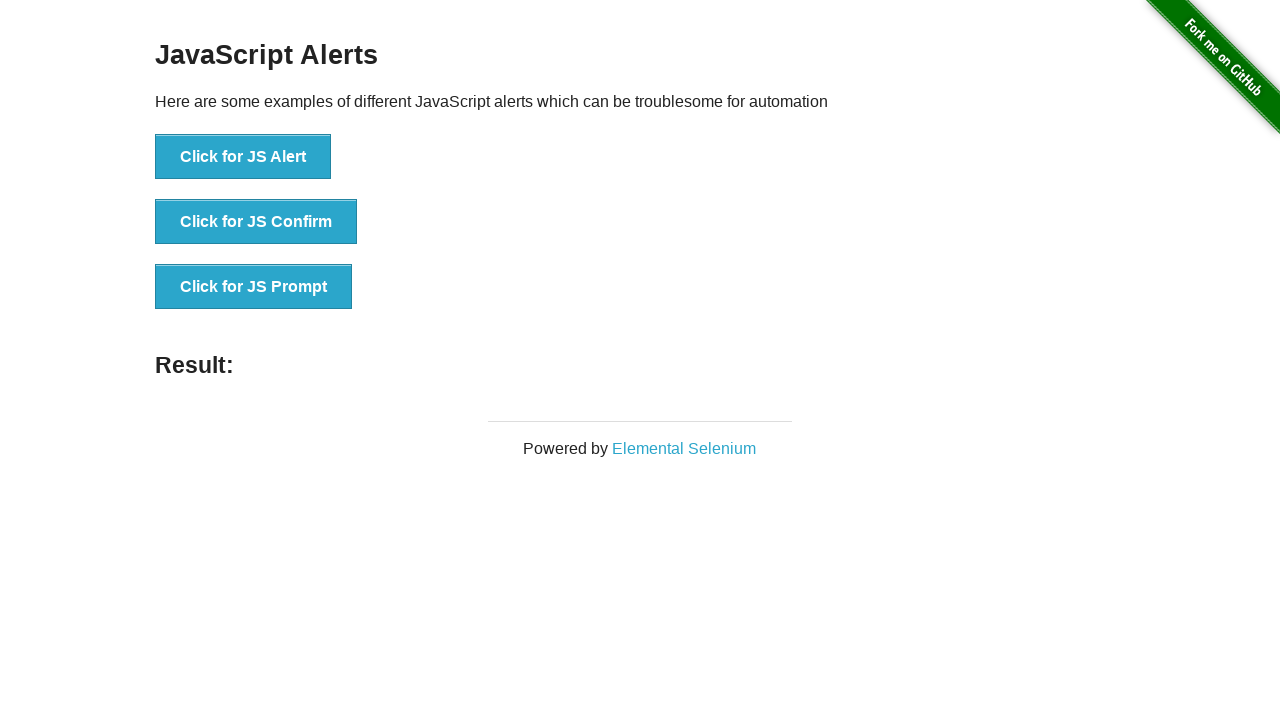

Clicked button to trigger JavaScript alert at (243, 157) on xpath=//button[@onclick='jsAlert()']
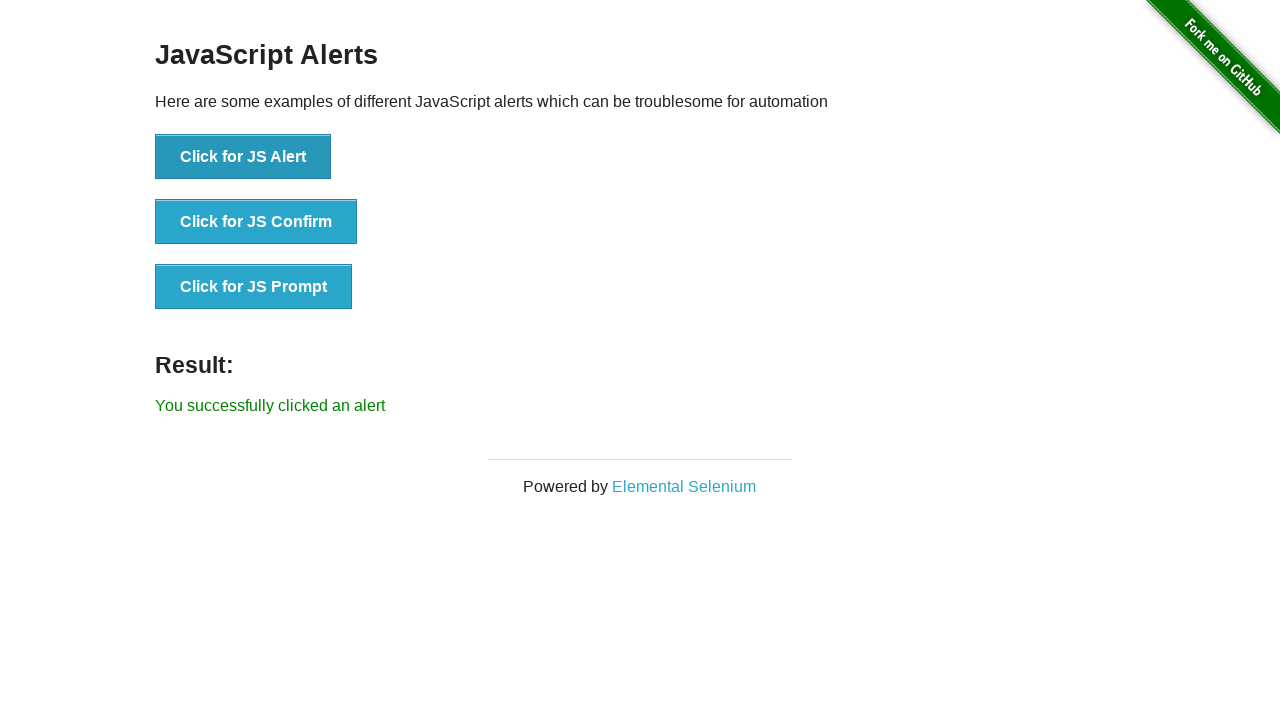

Set up dialog handler to accept alerts
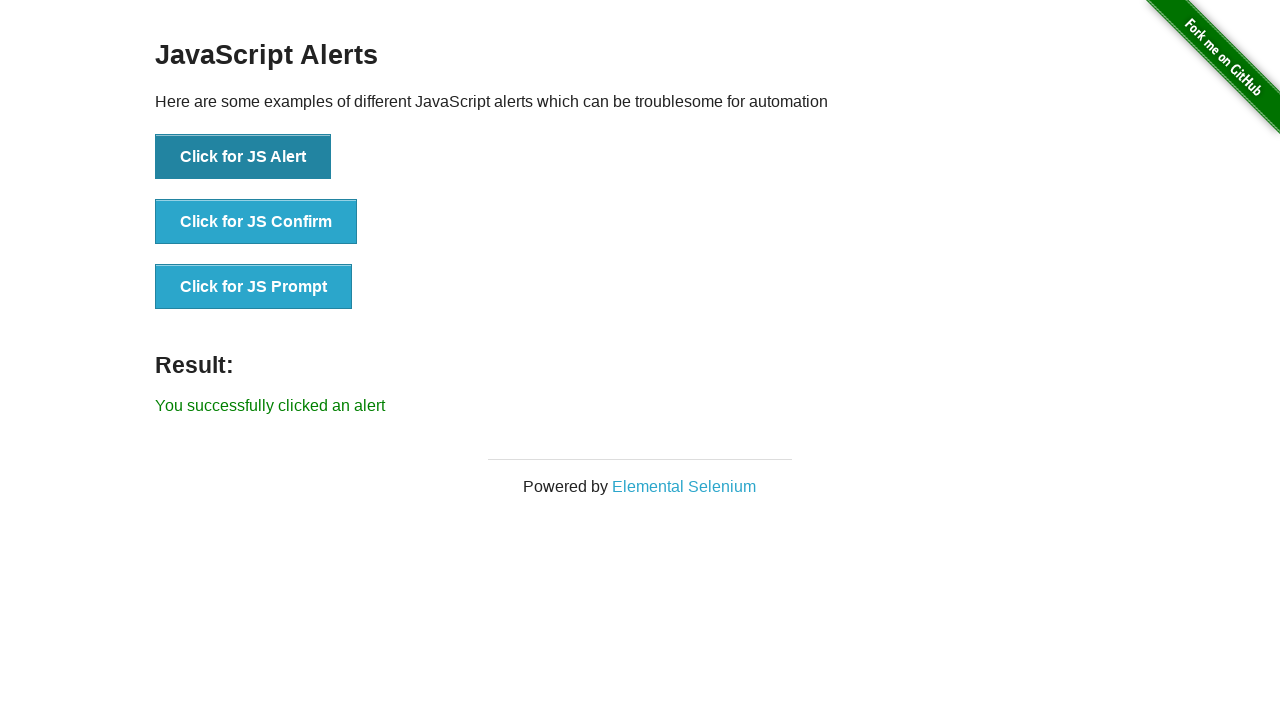

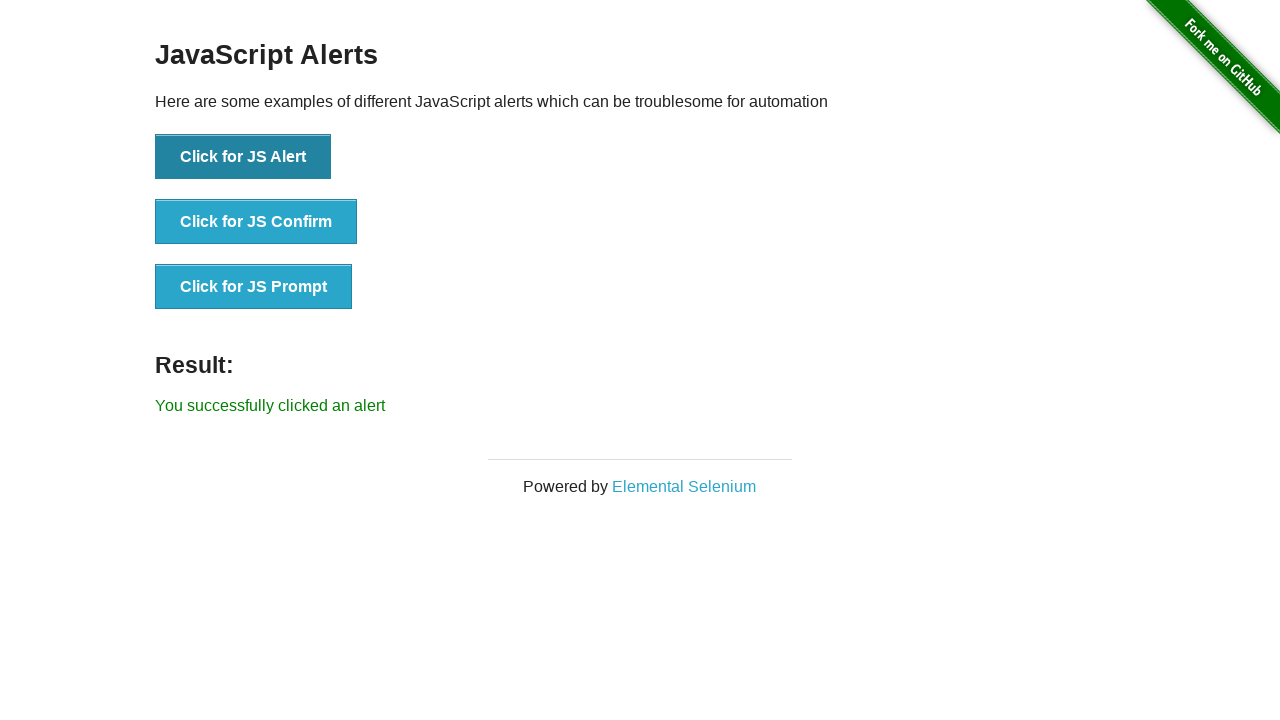